Tests checkbox functionality by ensuring both checkboxes are checked, clicking them if they are not already selected

Starting URL: https://the-internet.herokuapp.com/checkboxes

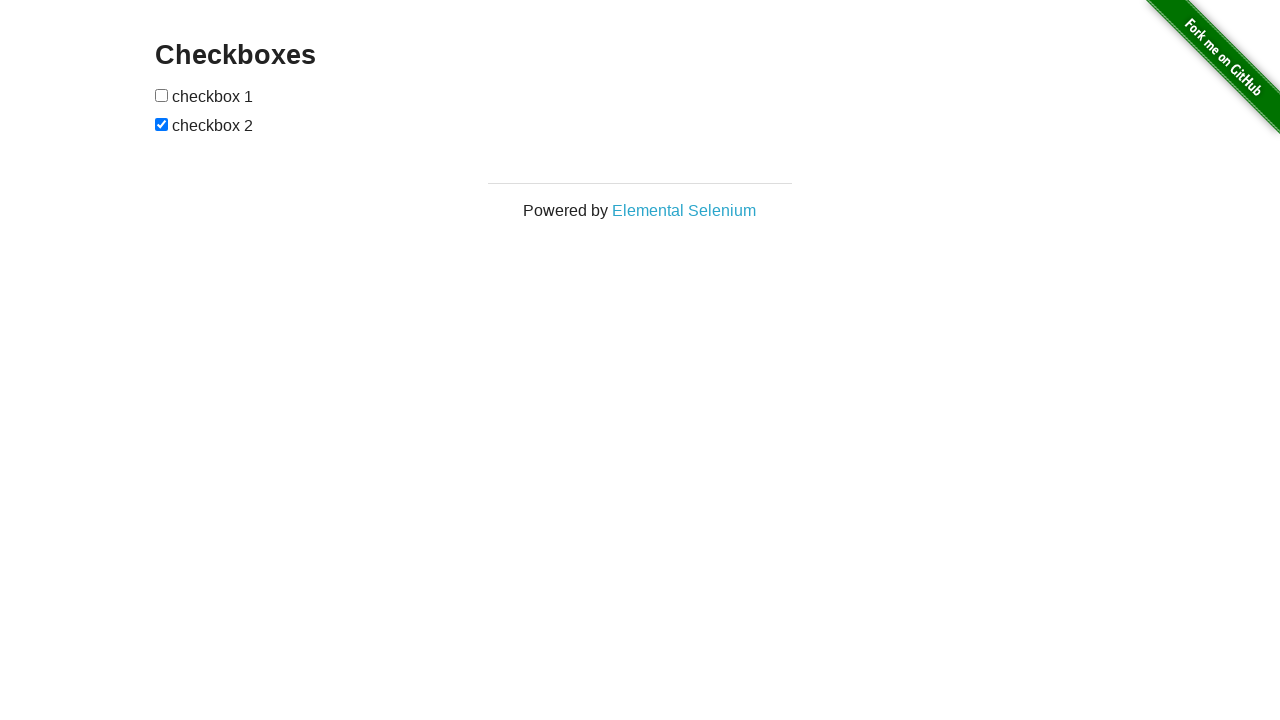

Located first checkbox element
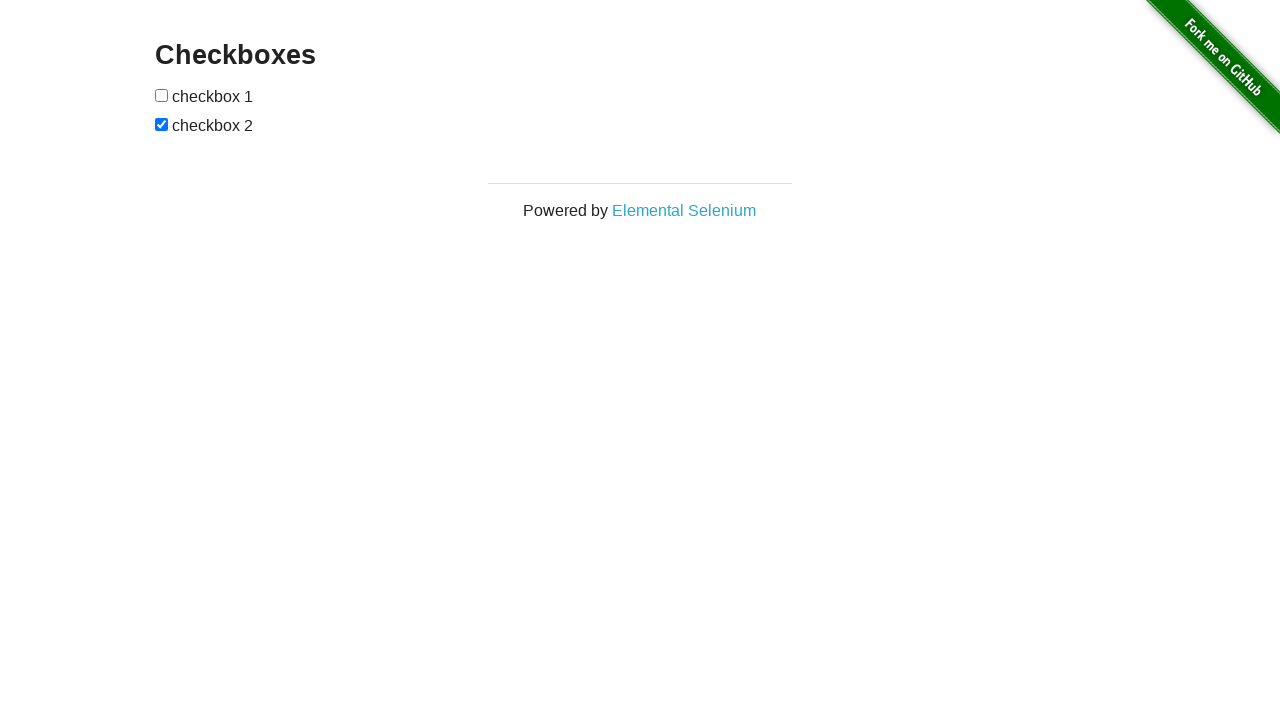

Located second checkbox element
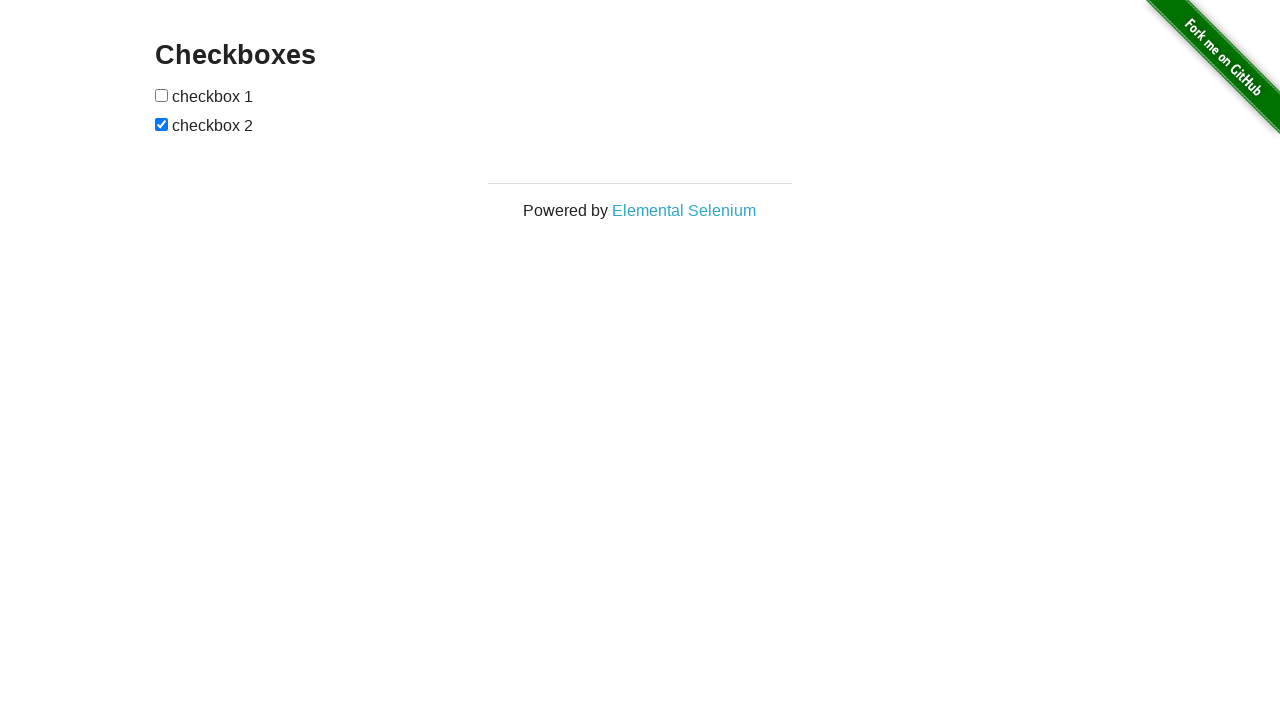

Checked first checkbox state: not selected
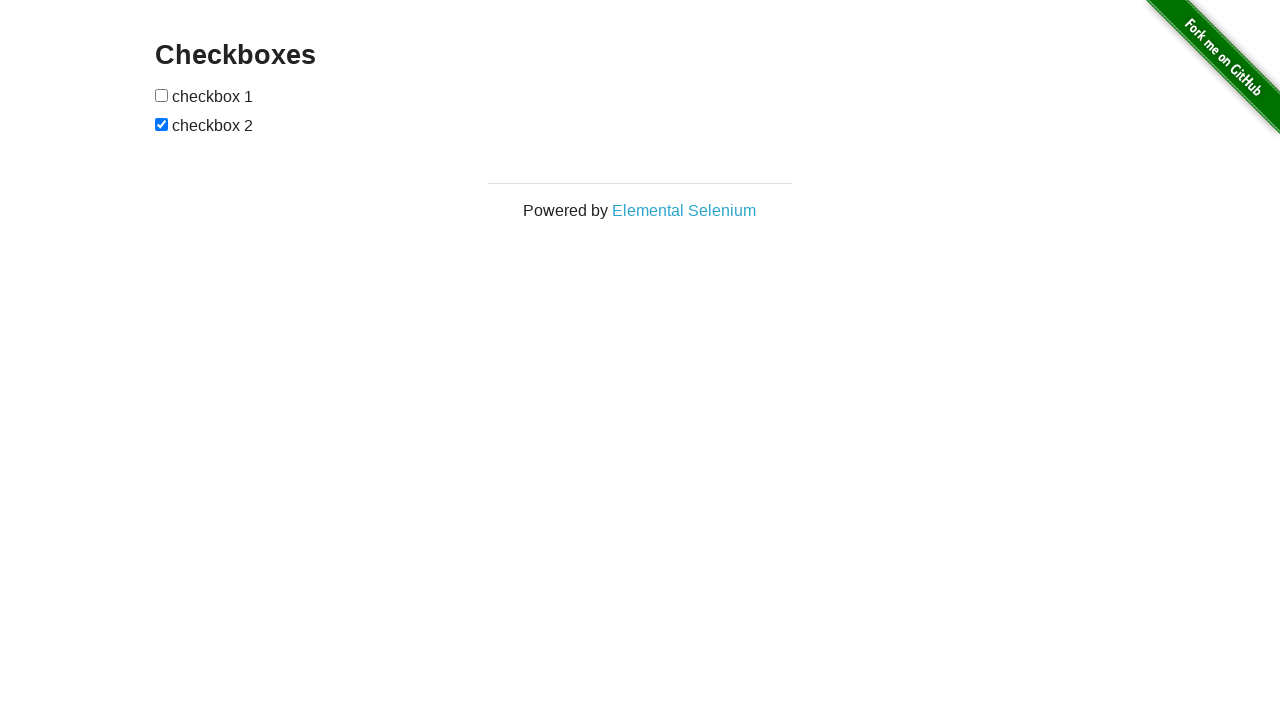

Clicked first checkbox to select it at (162, 95) on (//input[@type='checkbox'])[1]
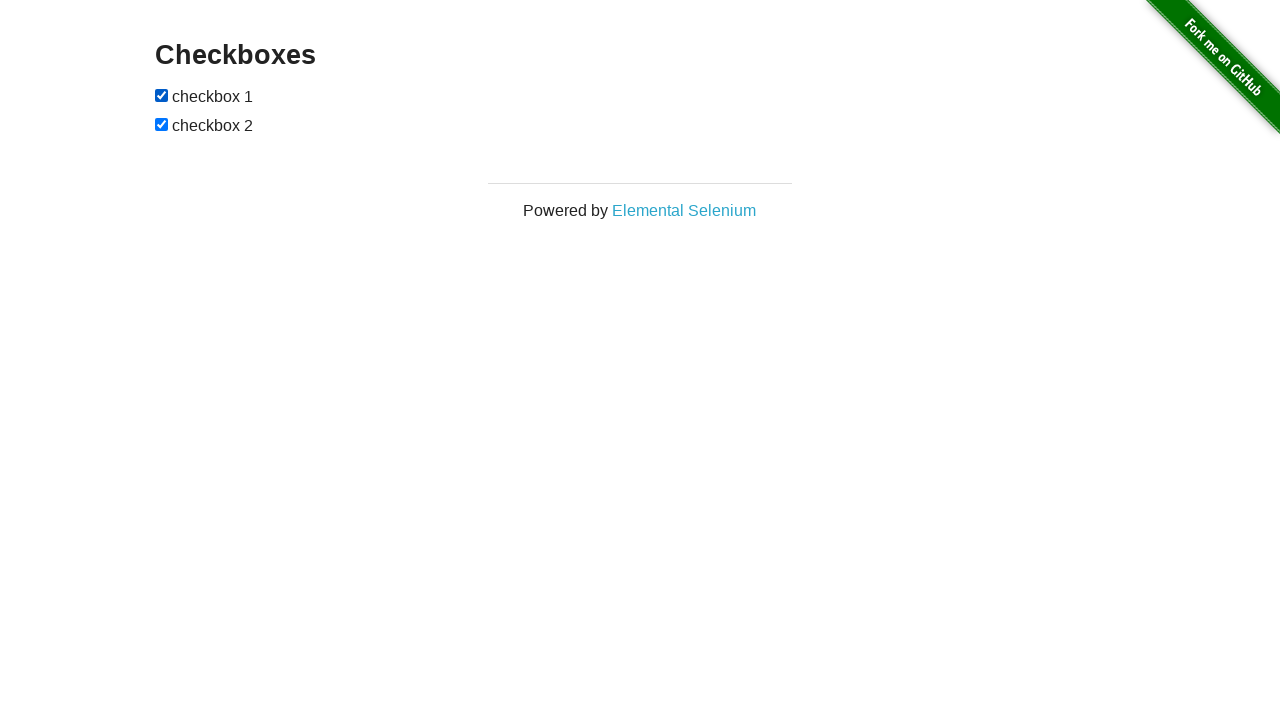

Checked second checkbox state: already selected
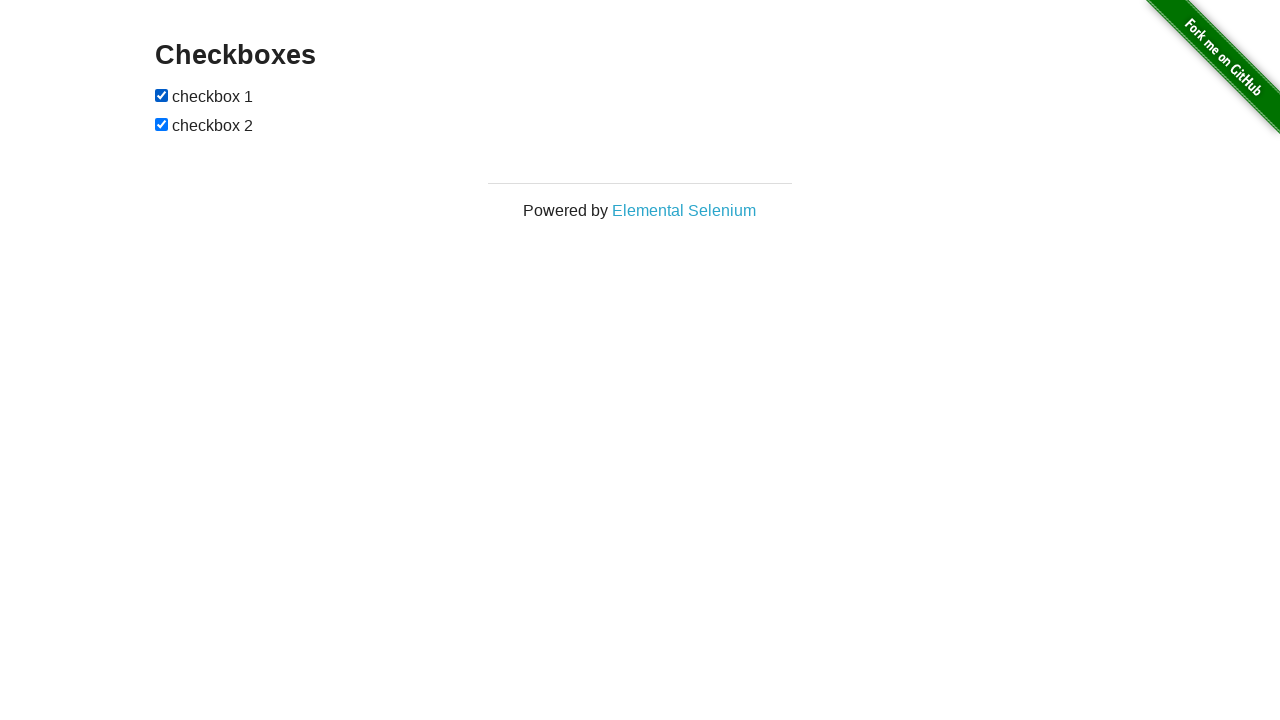

Verified both checkboxes are selected
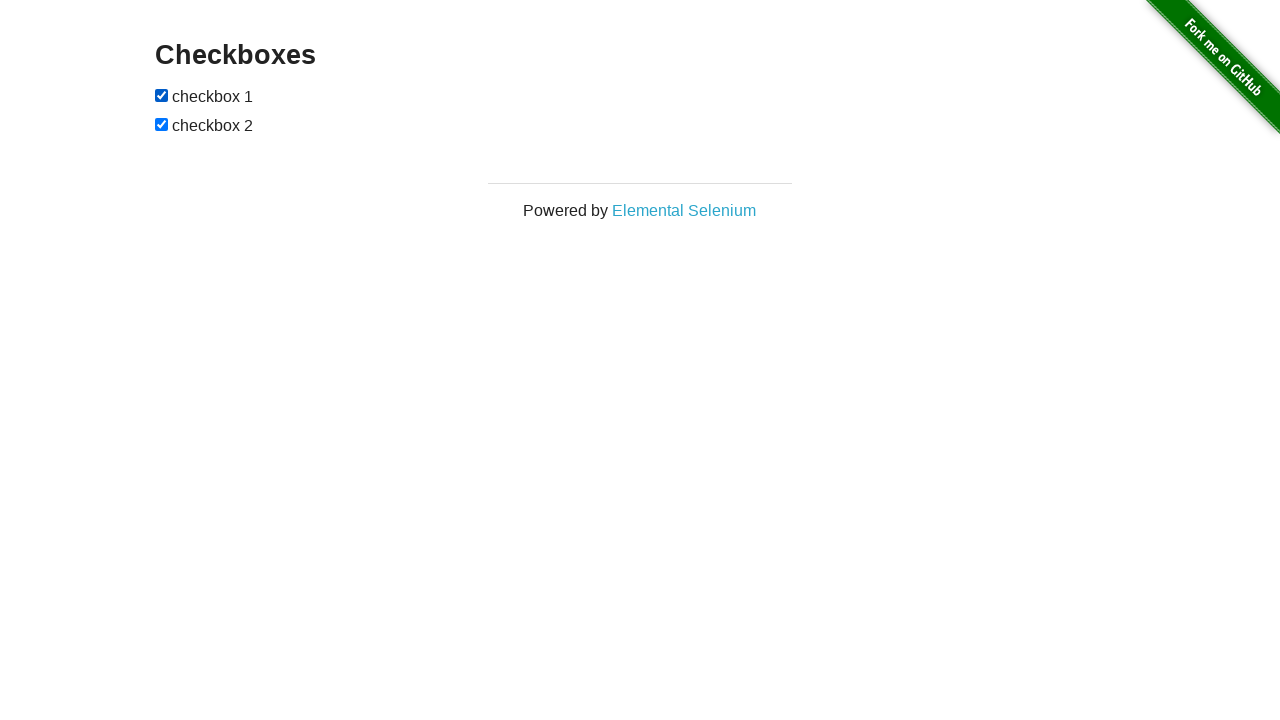

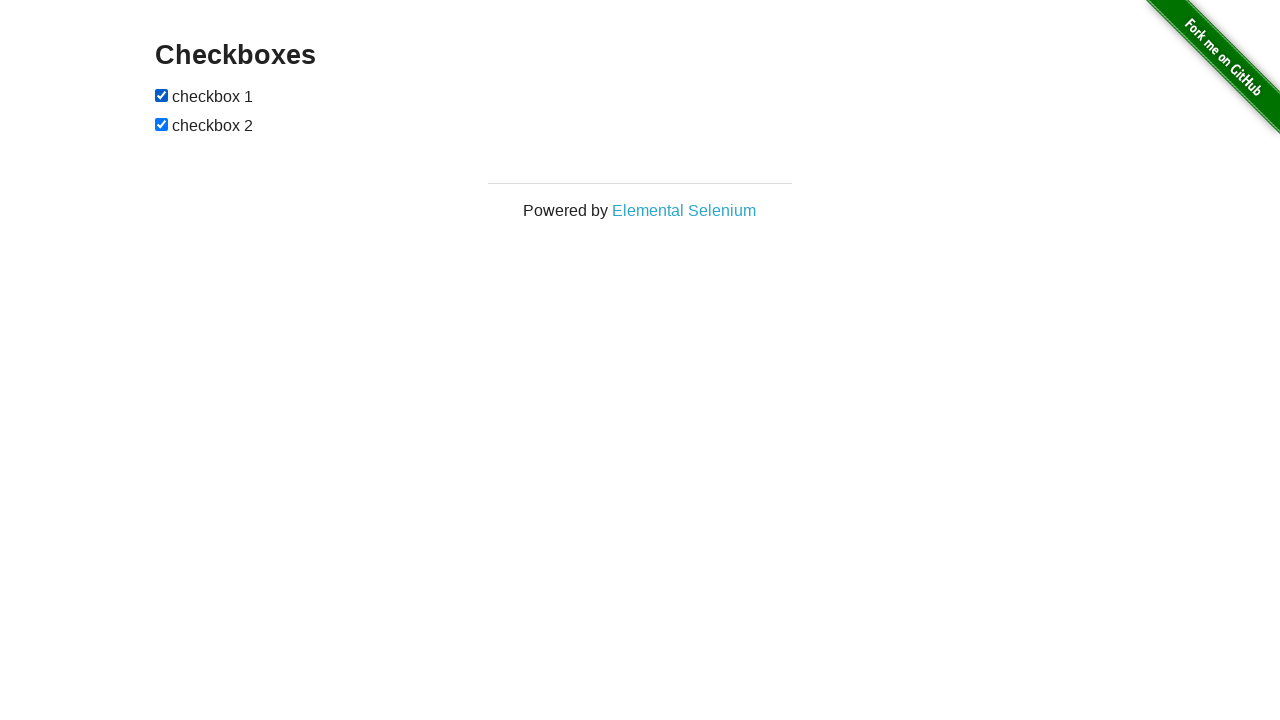